Verifies that the search input field has focus when the page loads

Starting URL: https://duckduckgo.com/

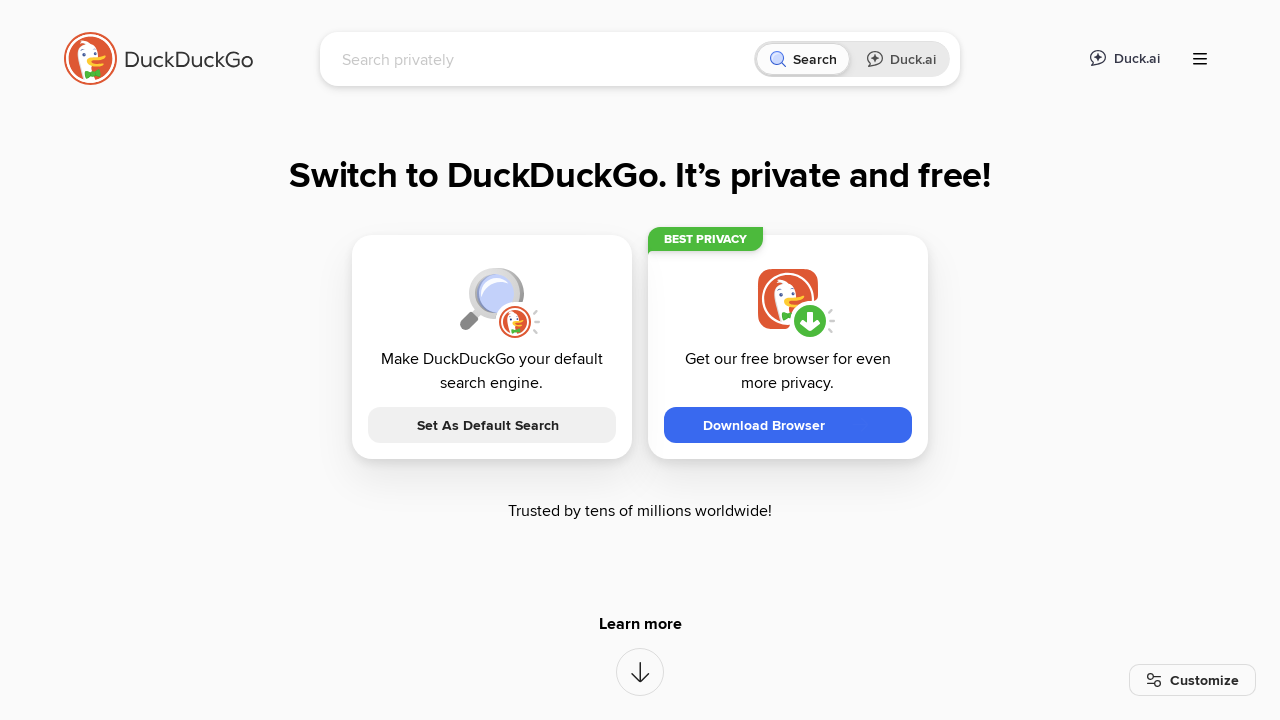

Navigated to DuckDuckGo homepage
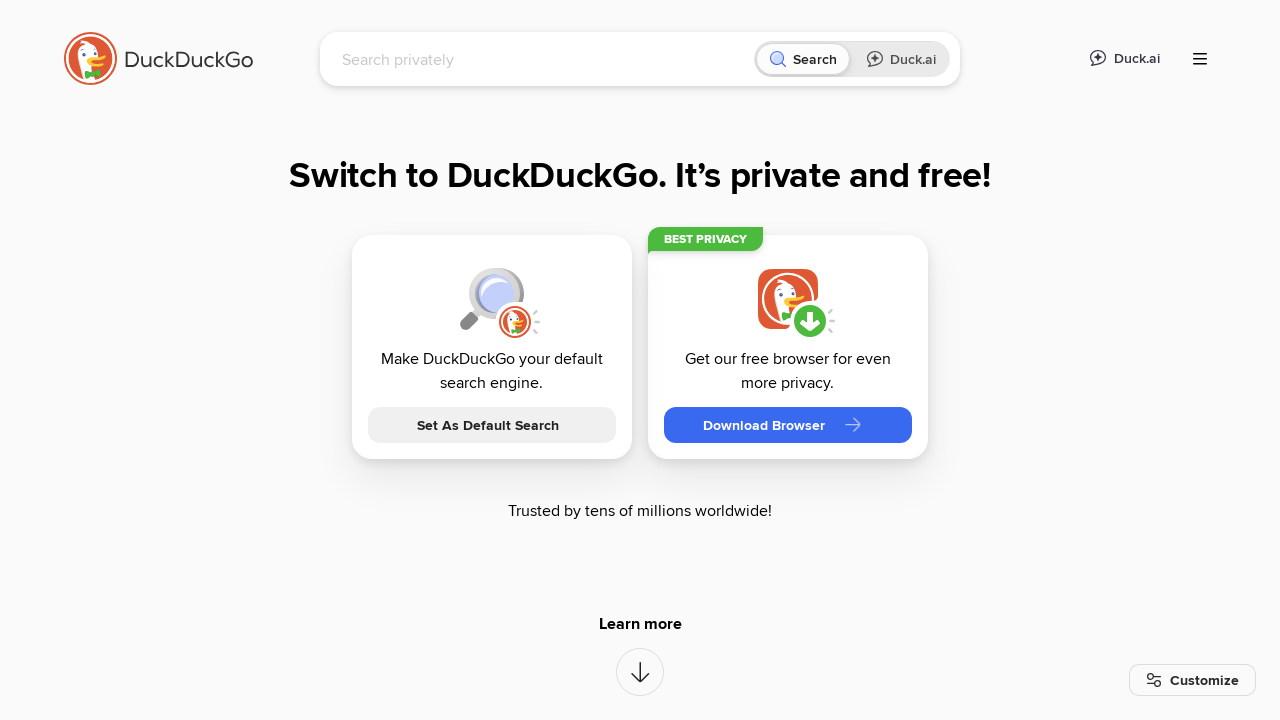

Located search input field
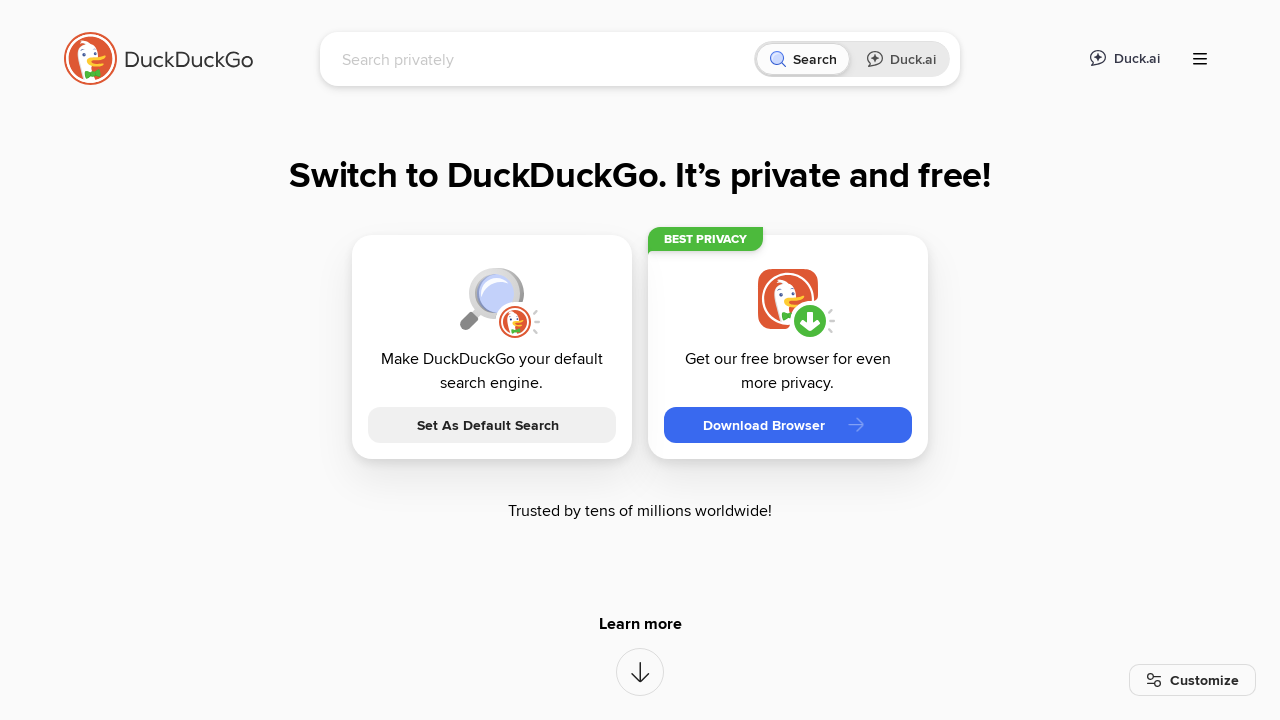

Verified search input field has focus when page loads
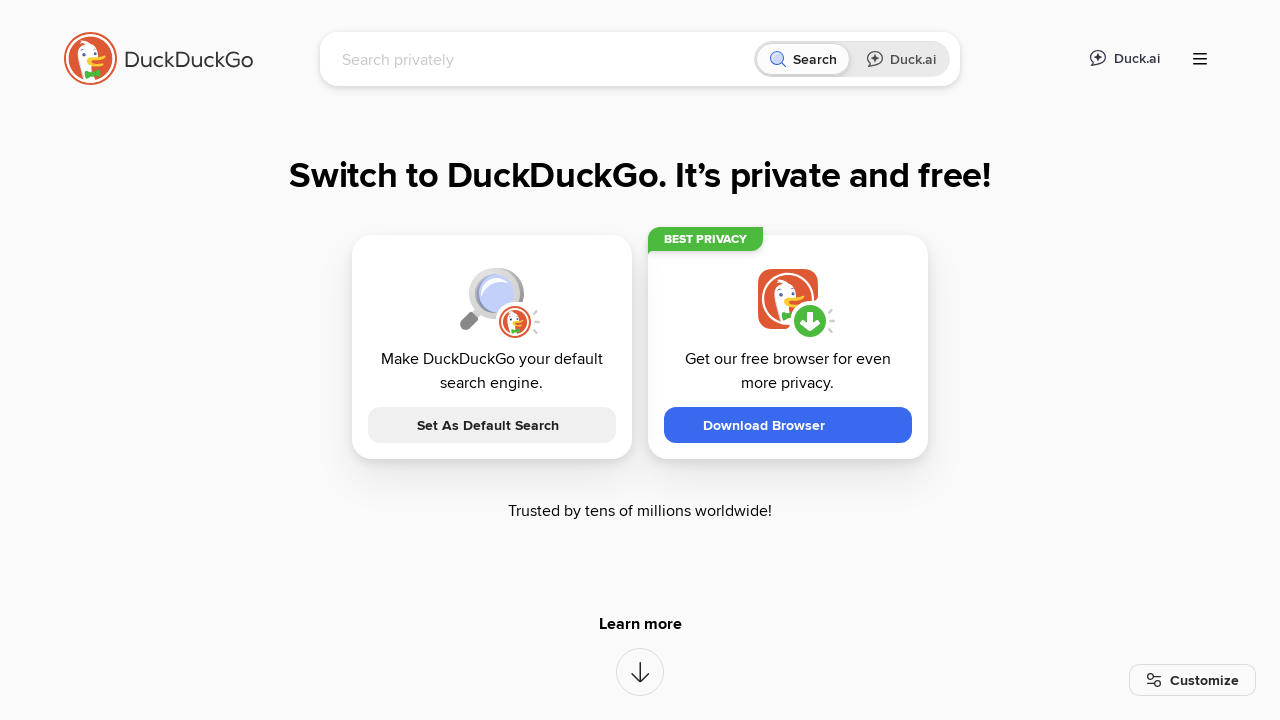

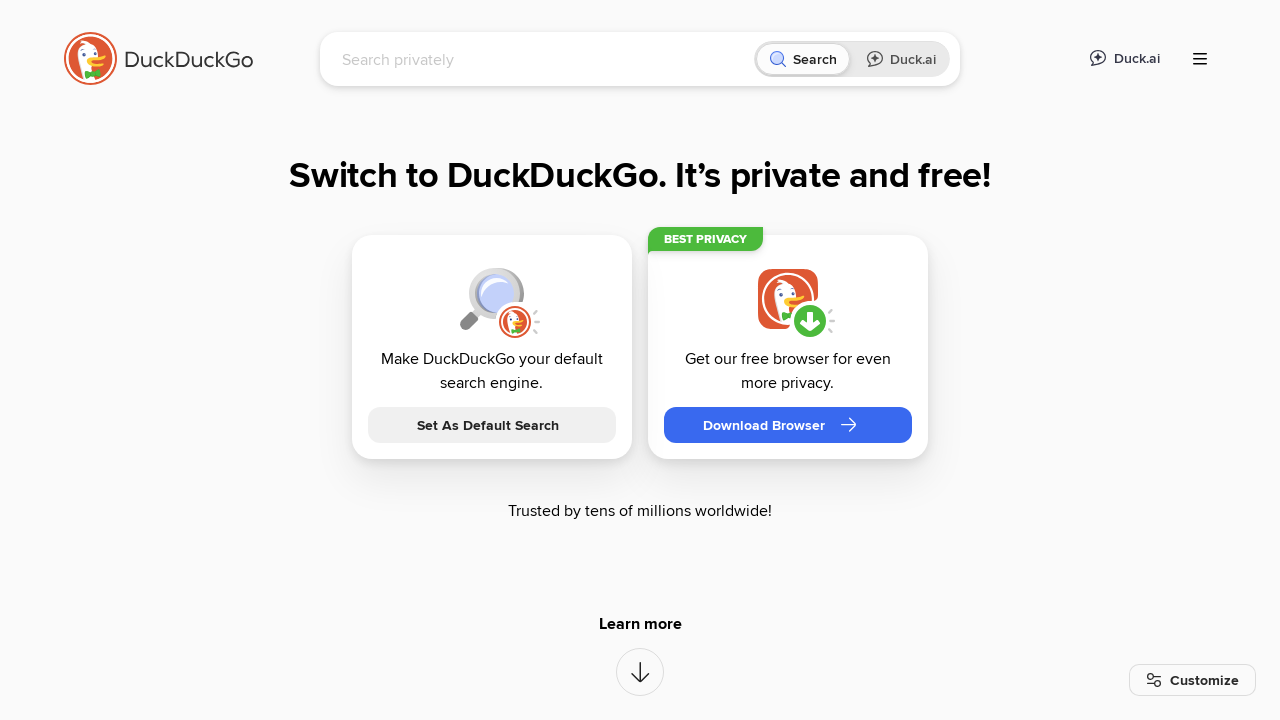